Tests dynamic content loading by clicking a start button and waiting for "Hello World!" text to appear

Starting URL: http://the-internet.herokuapp.com/dynamic_loading/1

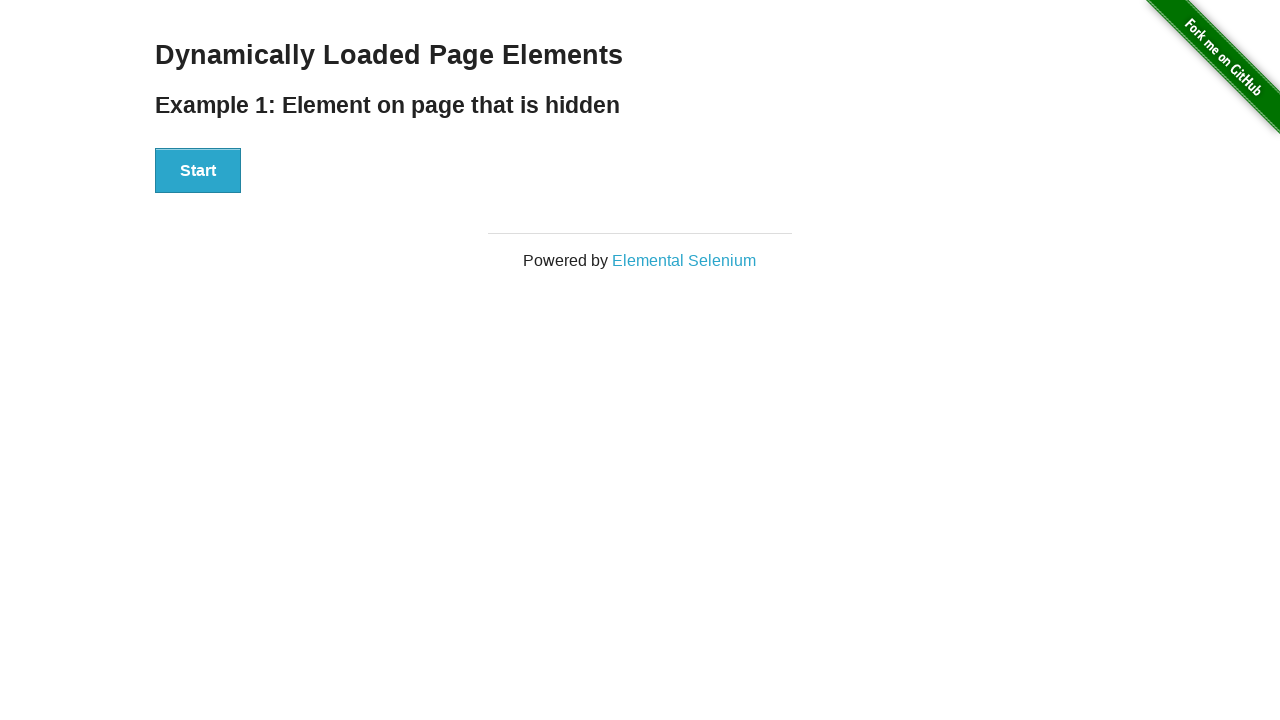

Clicked Start button to trigger dynamic content loading at (198, 171) on xpath=//button[text()='Start']
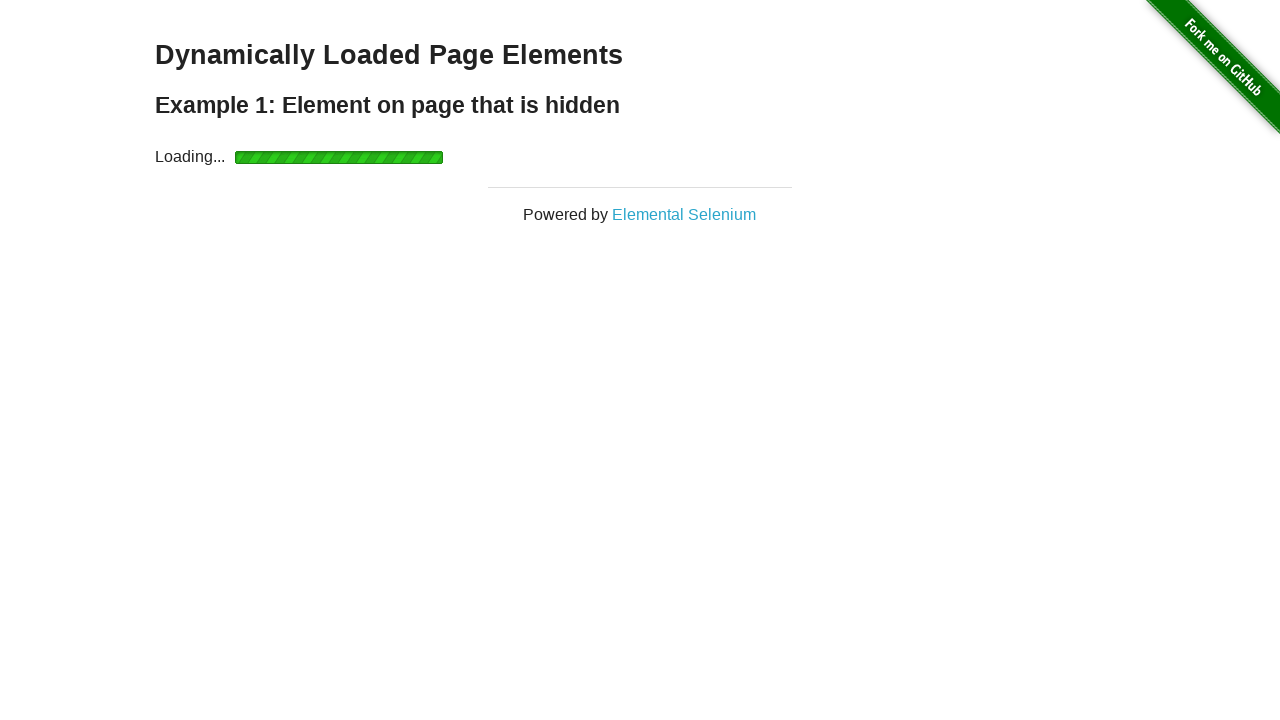

Waited for 'Hello World!' text to become visible
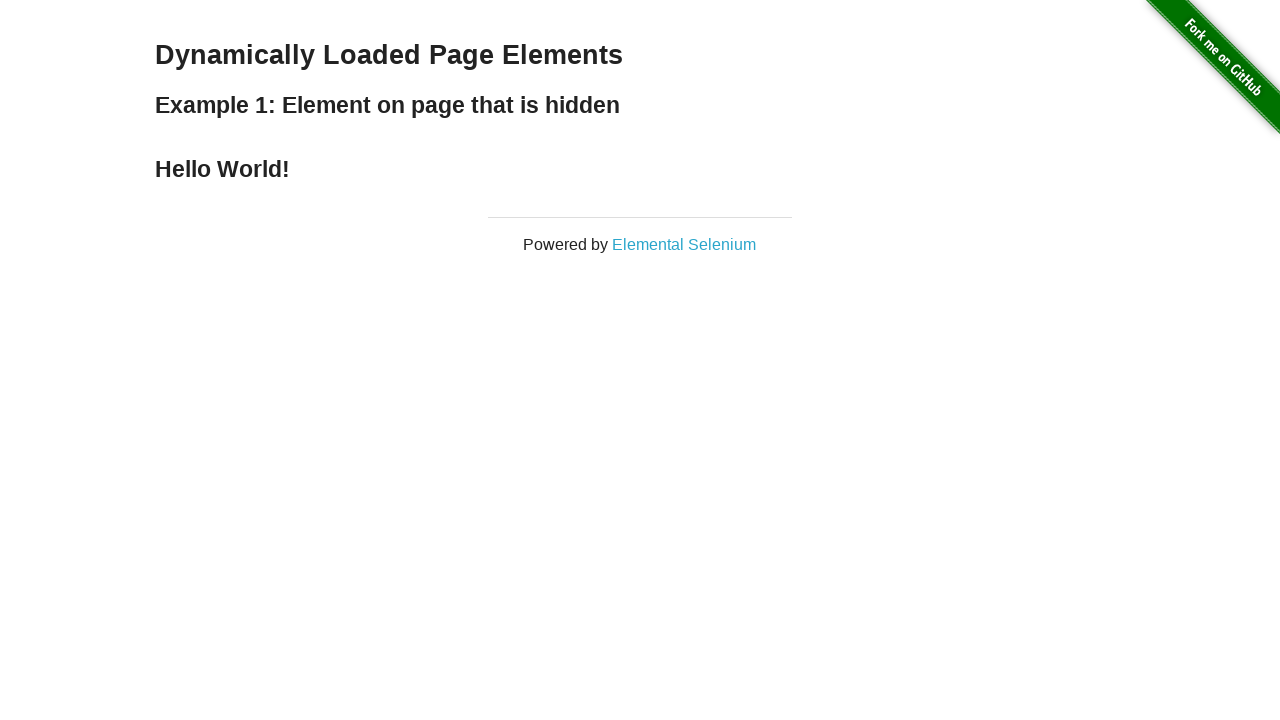

Located the 'Hello World!' element
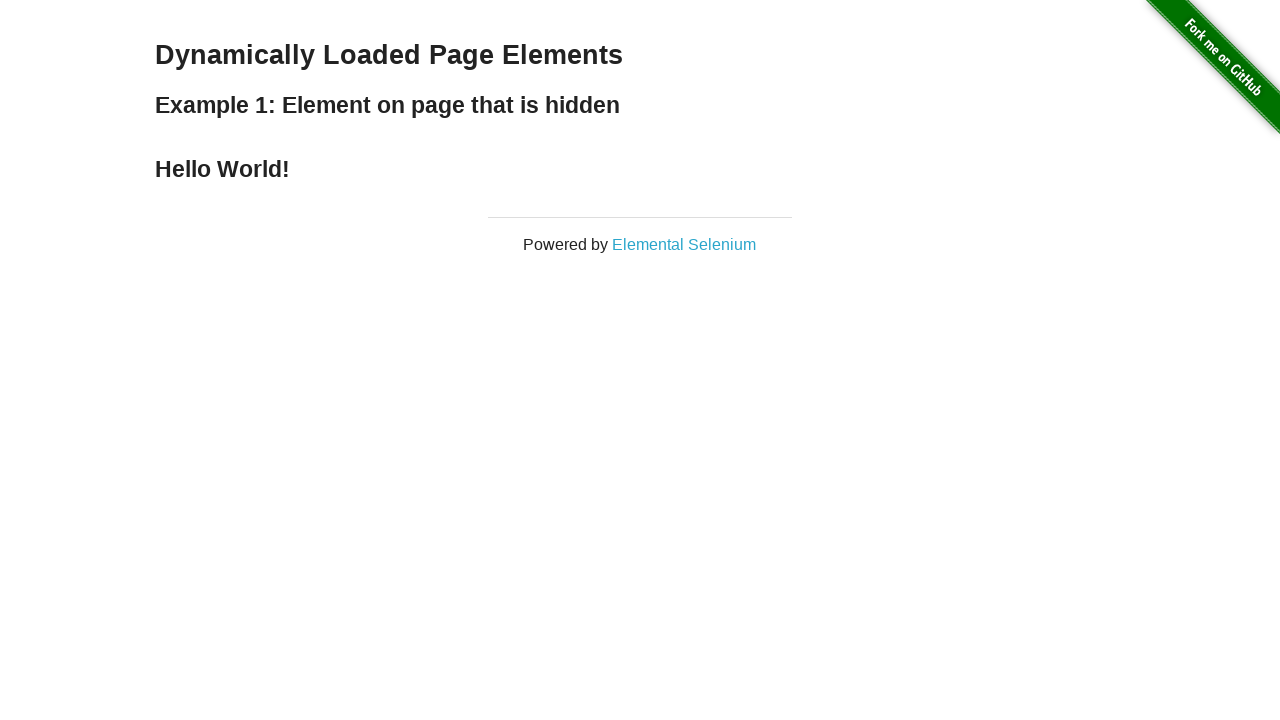

Verified that 'Hello World!' text content matches expected value
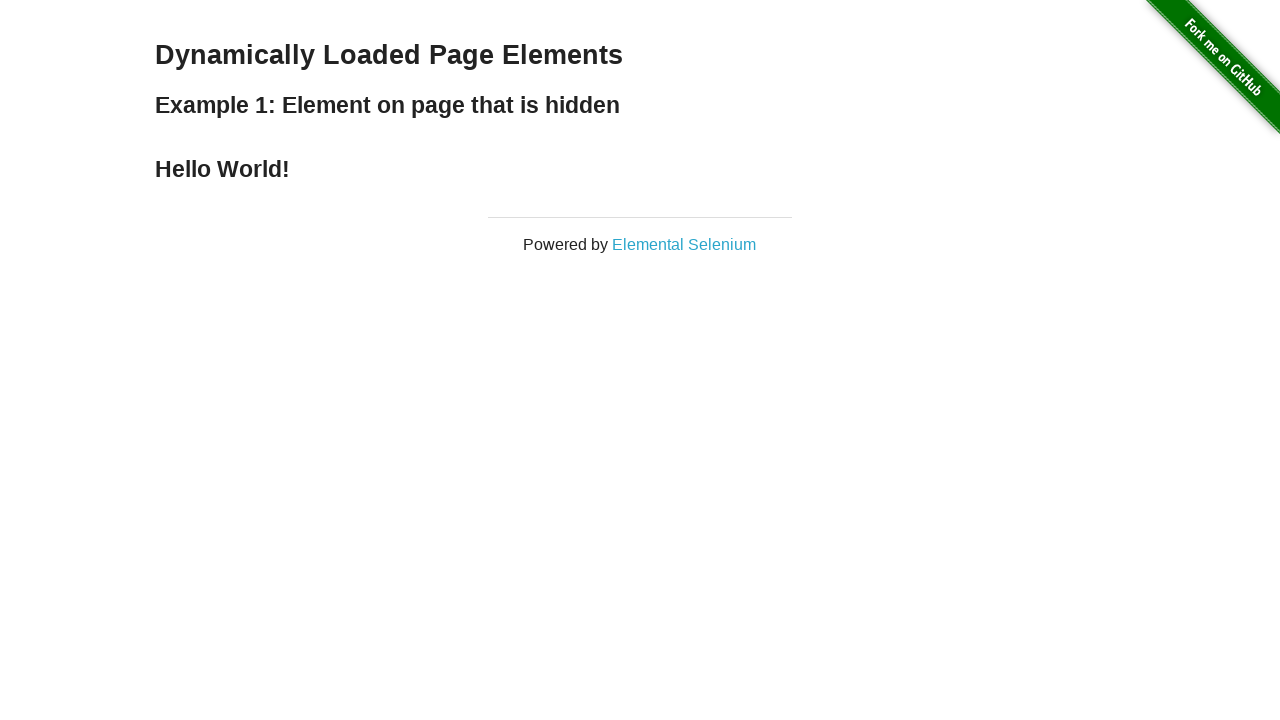

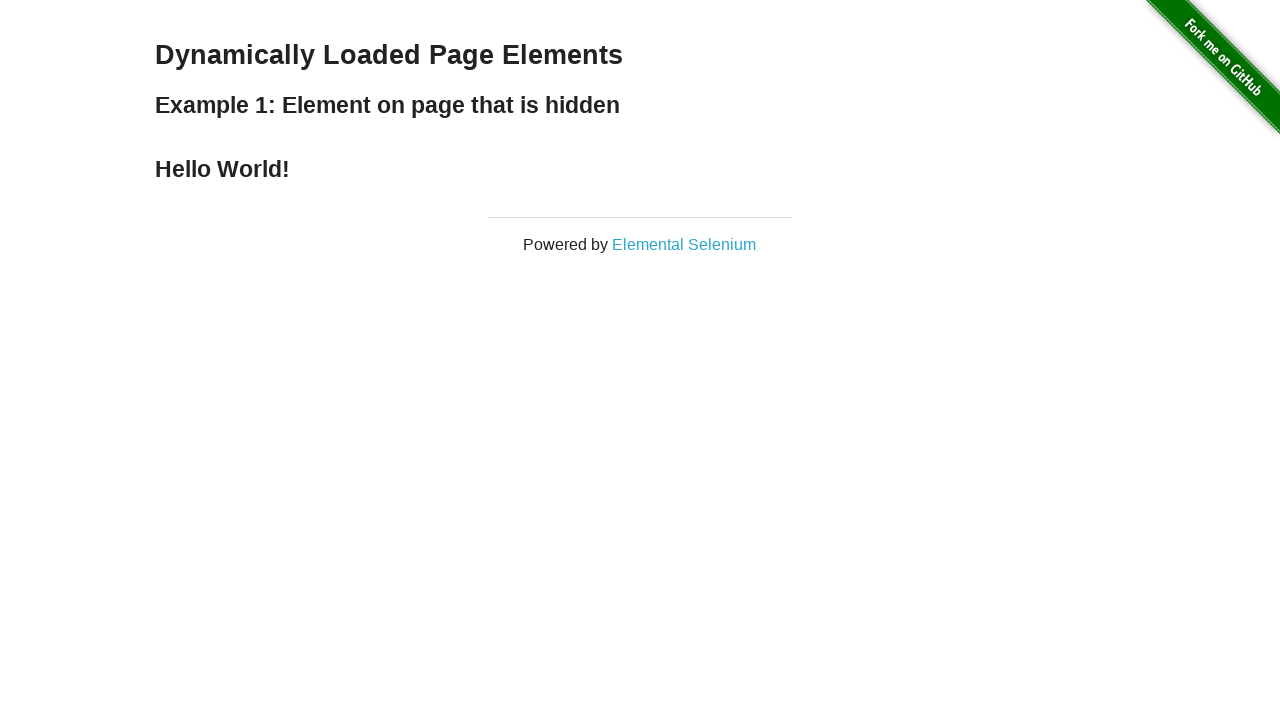